Tests interaction with a VR browser application by clicking a link that opens a popup, then performing keyboard arrow presses and mouse scroll actions on the popup page.

Starting URL: https://dayandnight.moar.io/

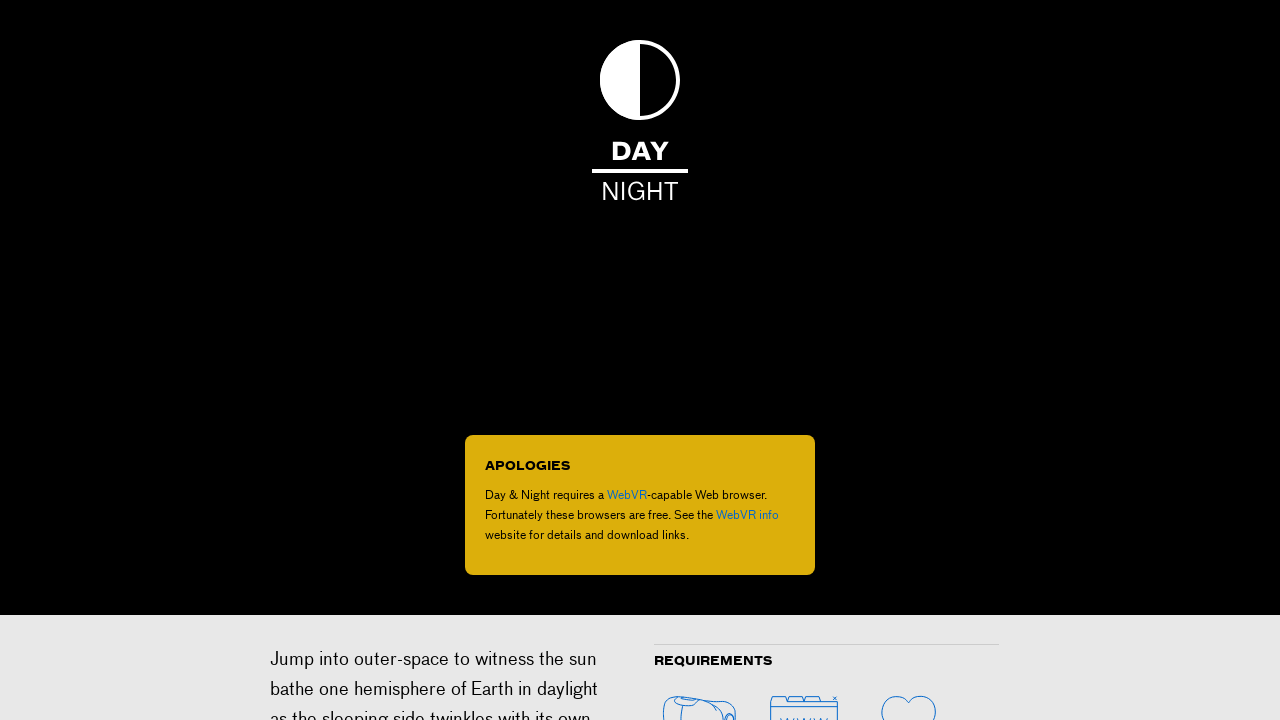

Clicked VR Browser link to open popup at (804, 670) on internal:role=link[name="VR Browser"i]
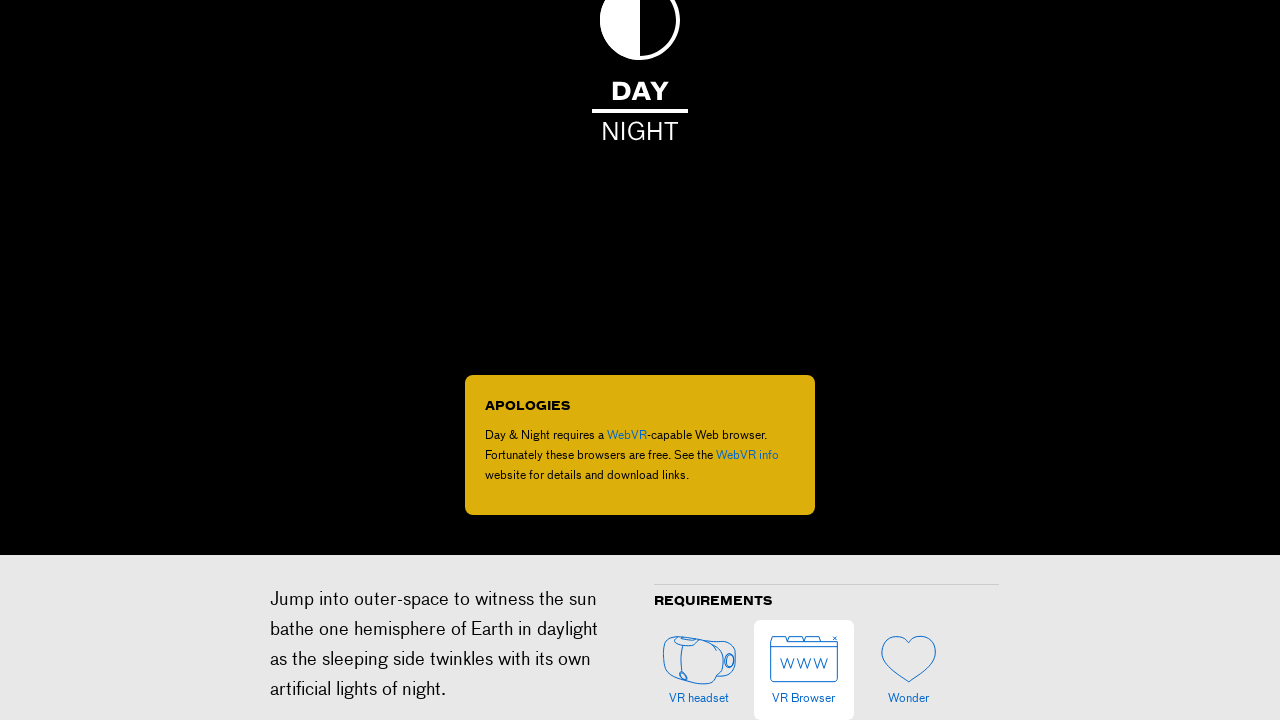

Popup page object acquired
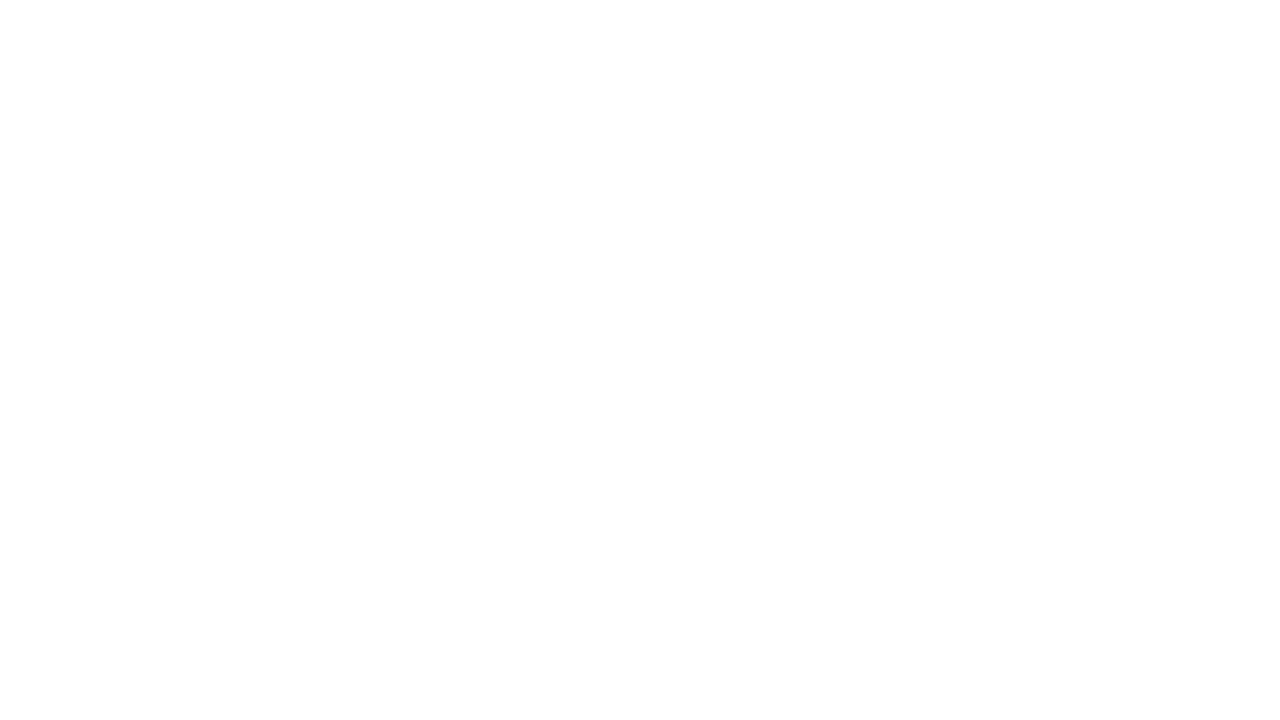

Popup page loaded
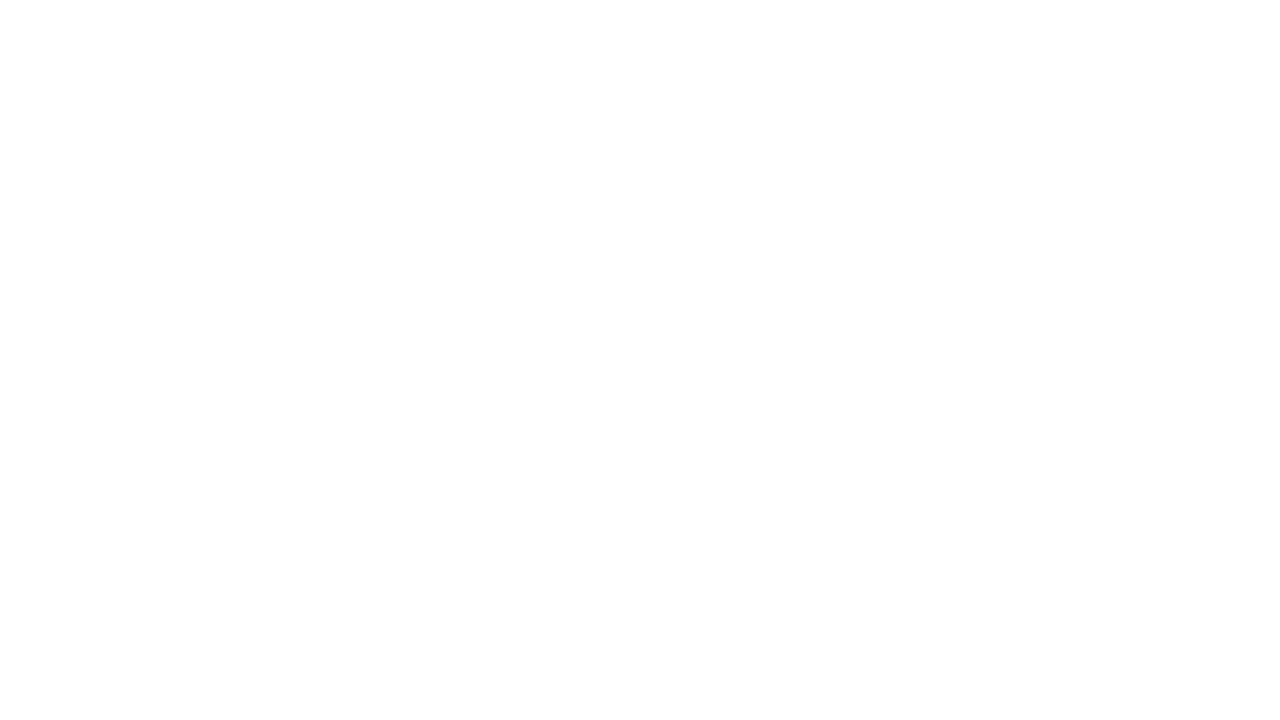

Pressed ArrowDown key
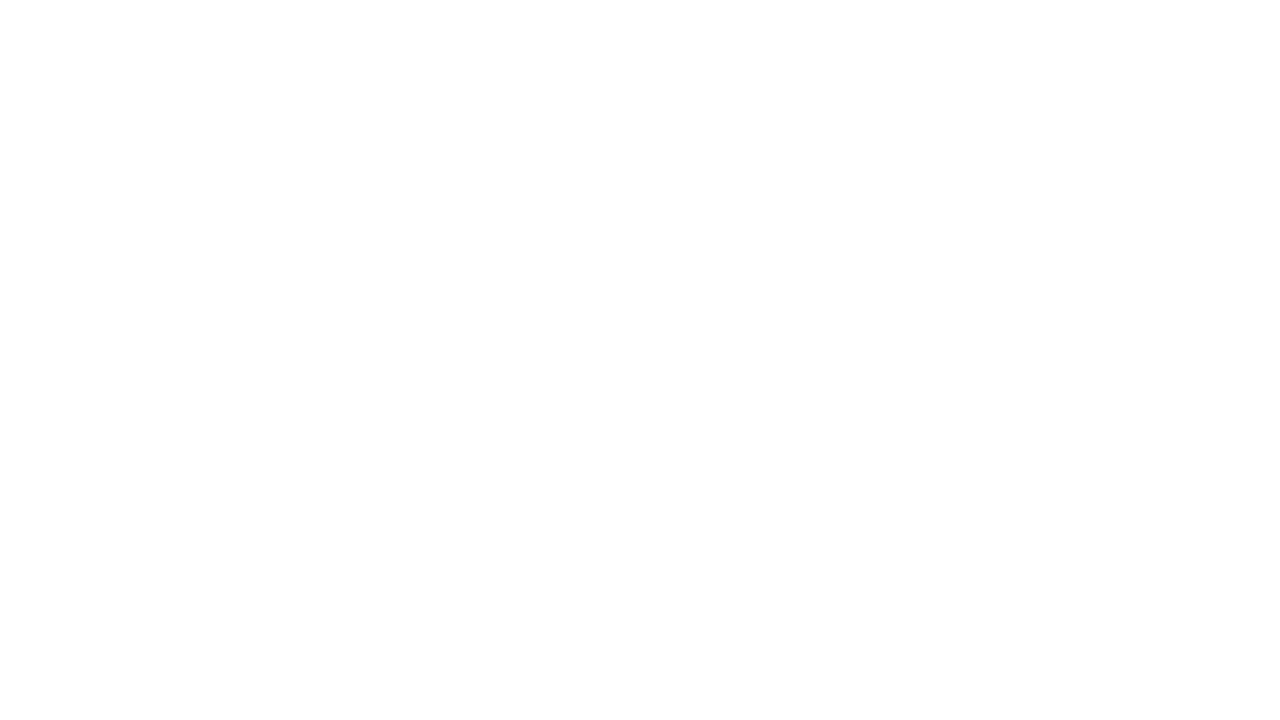

Scrolled down with mouse wheel (1/3)
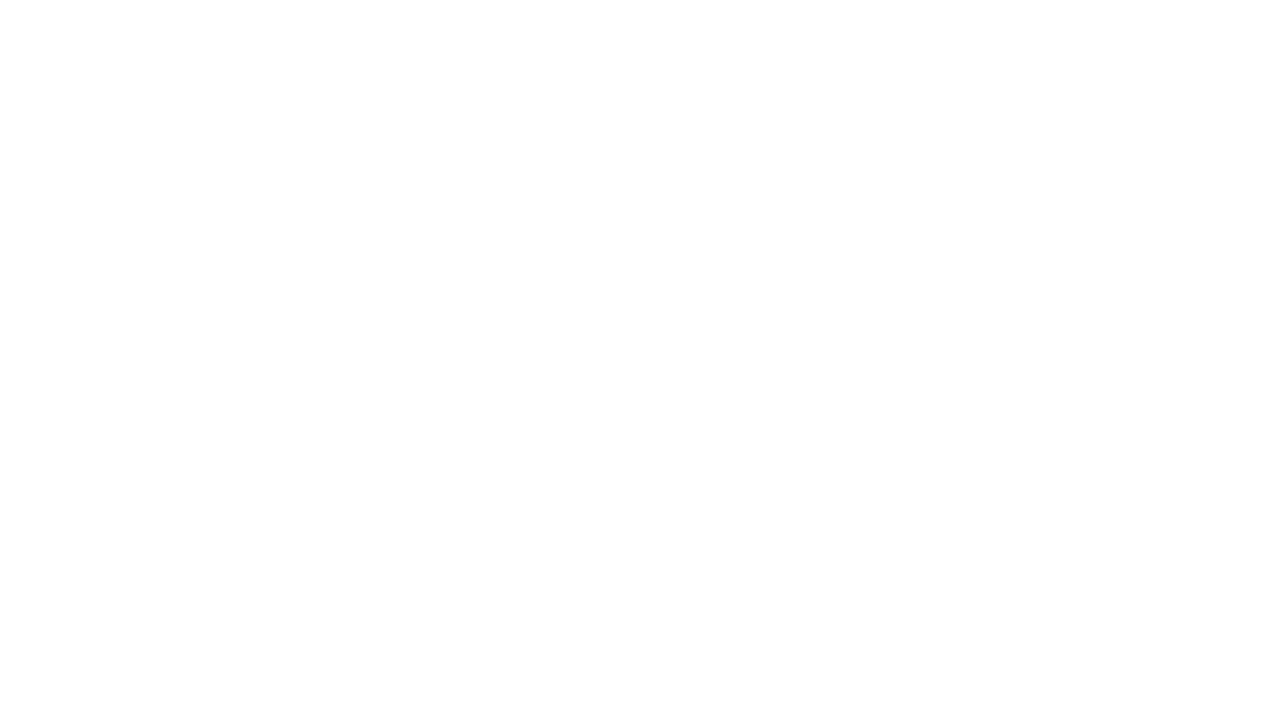

Scrolled down with mouse wheel (2/3)
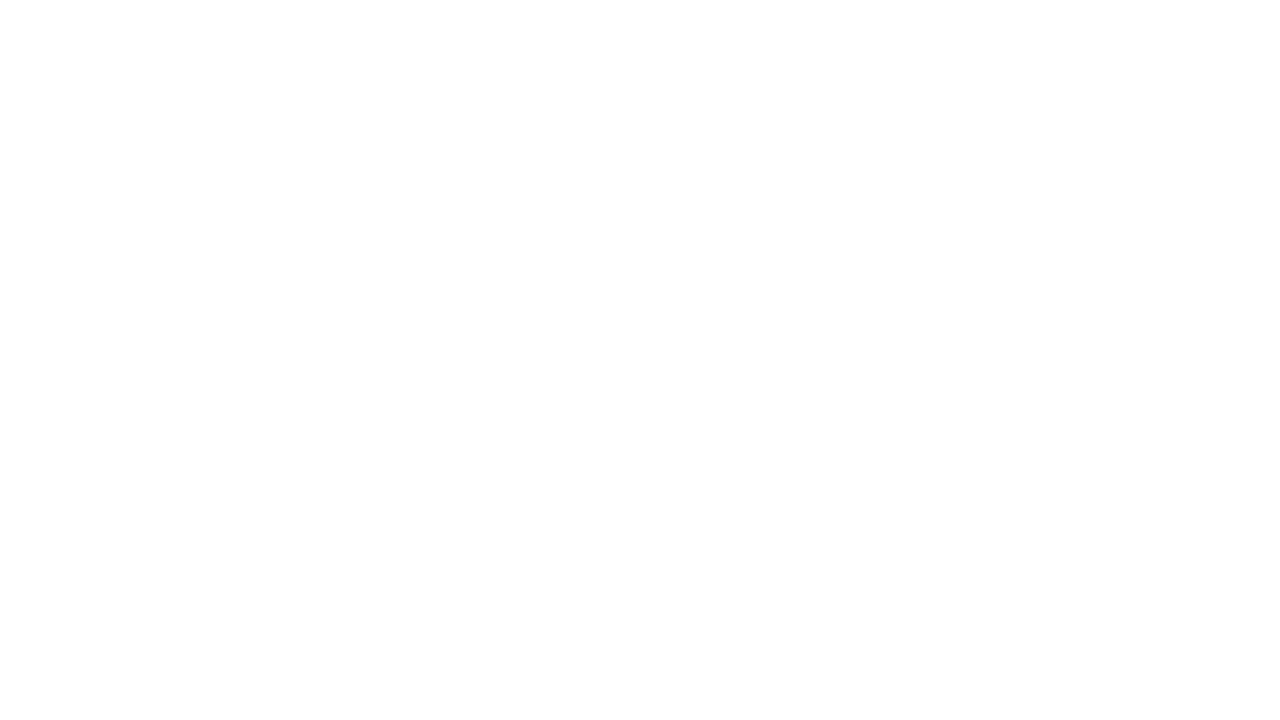

Scrolled down with mouse wheel (3/3)
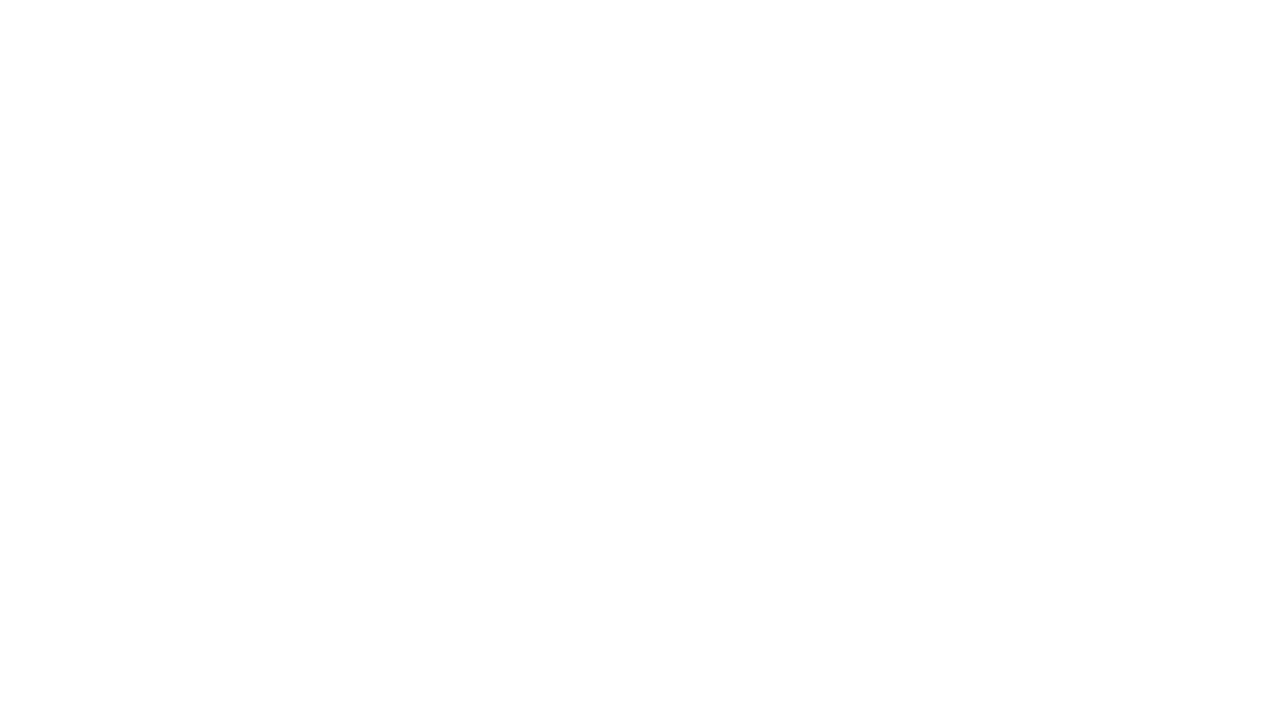

Pressed ArrowDown key again
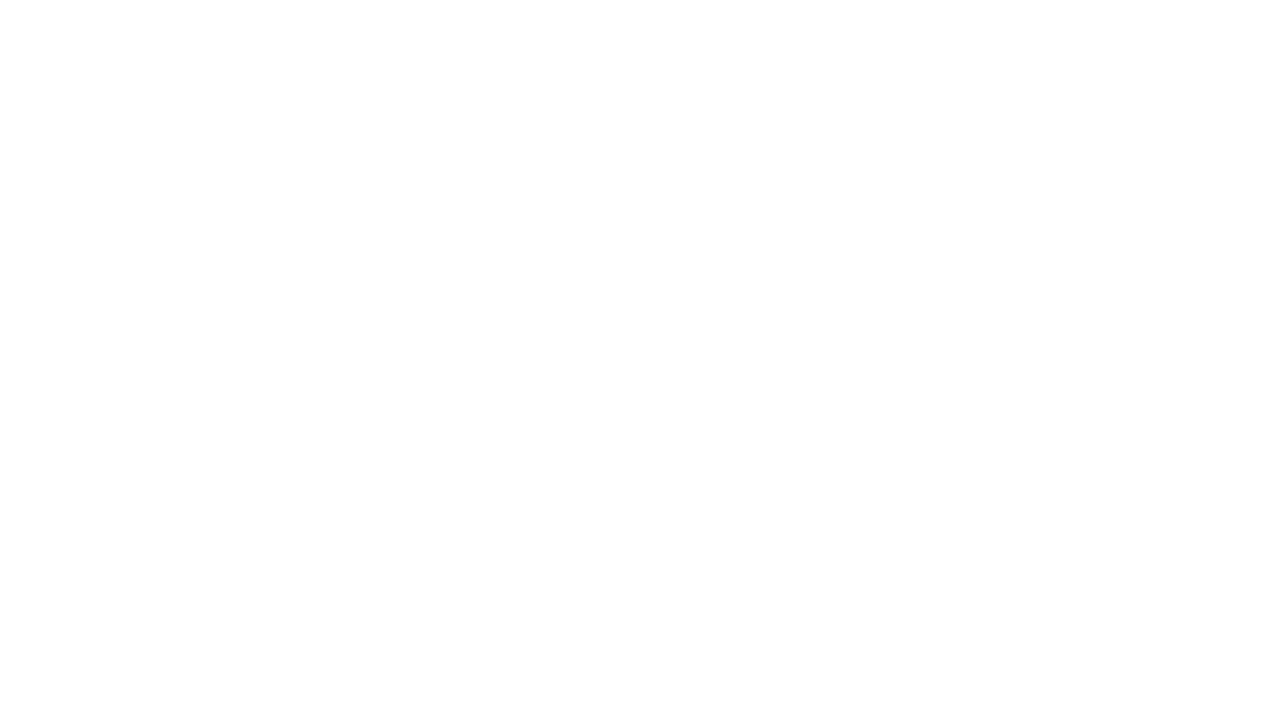

Scrolled down with mouse wheel (1/3)
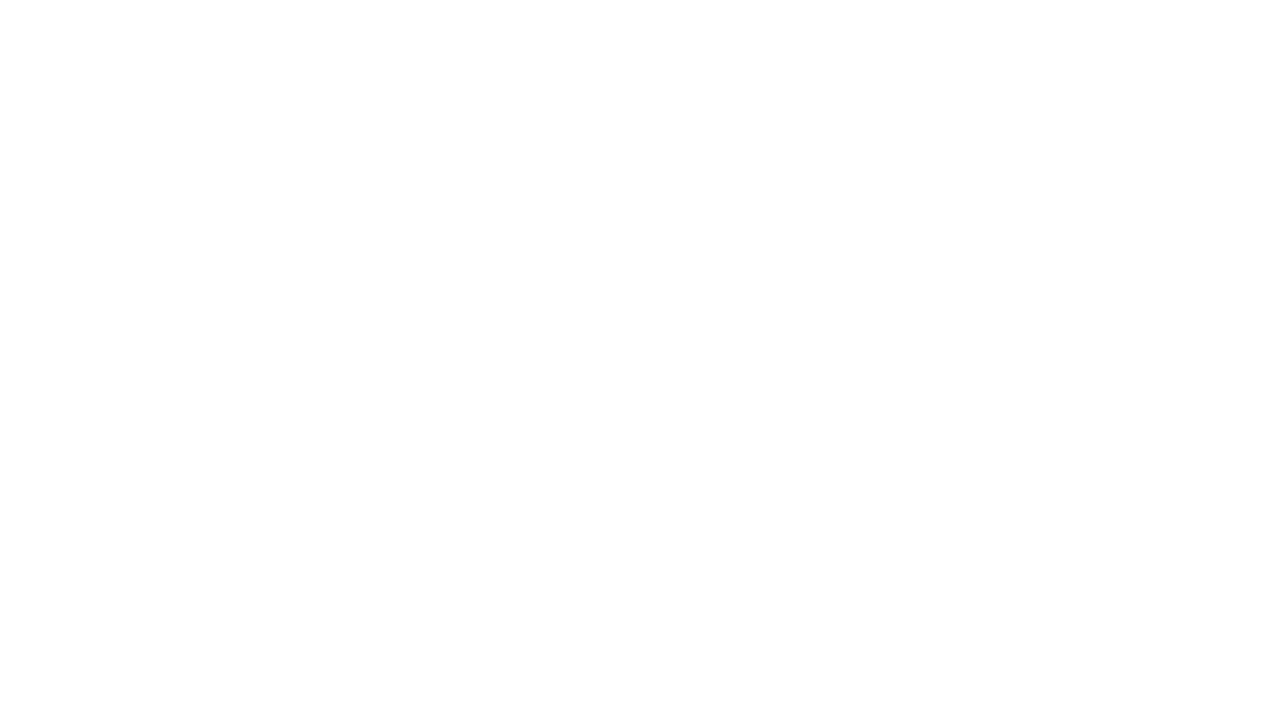

Scrolled down with mouse wheel (2/3)
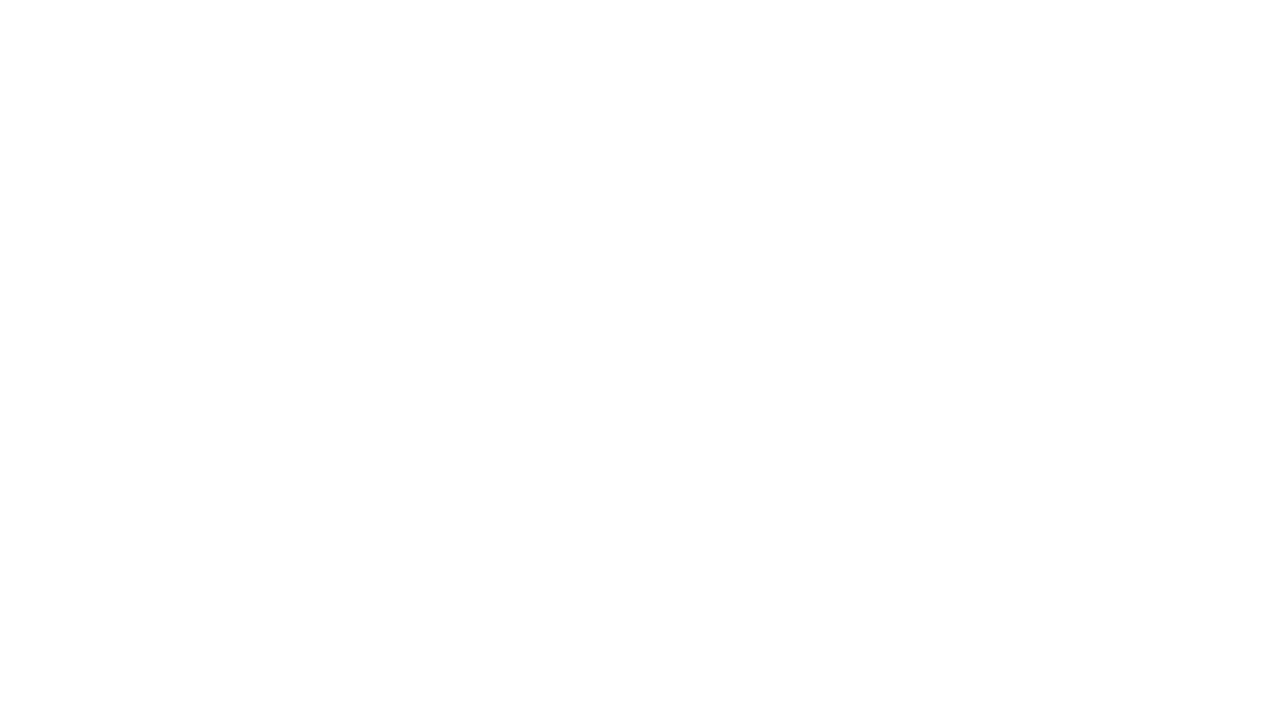

Scrolled down with mouse wheel (3/3)
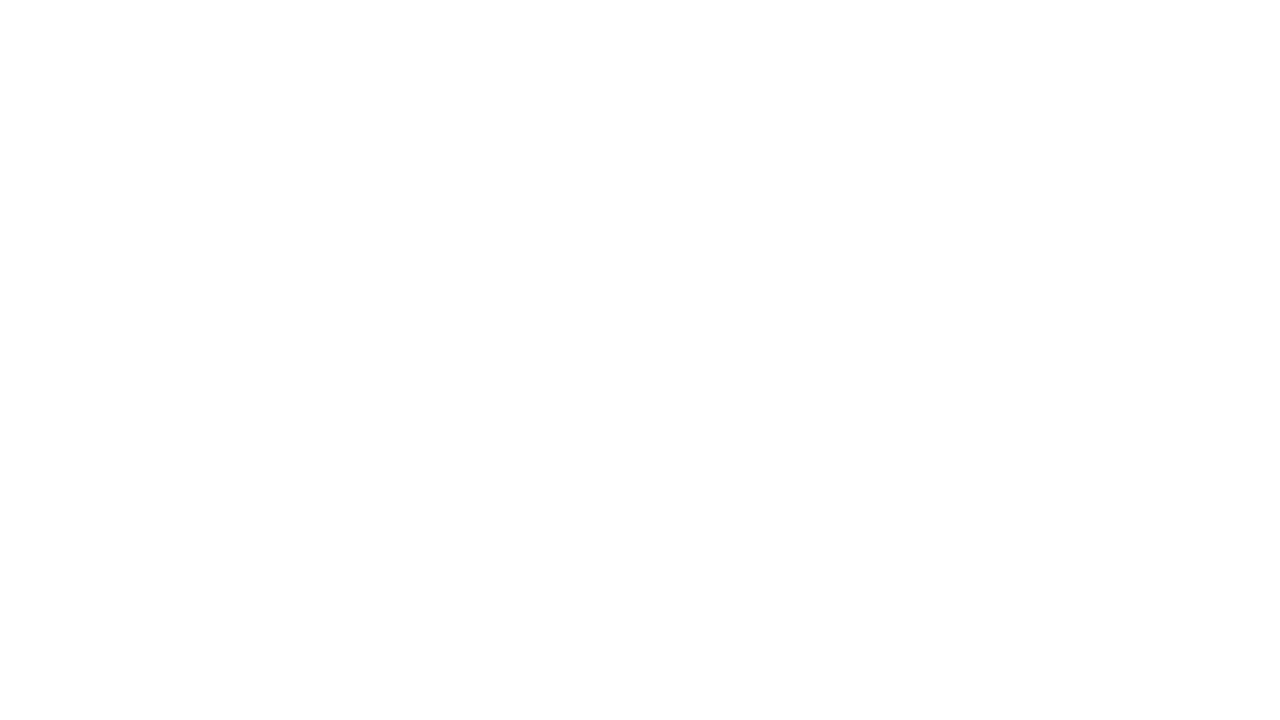

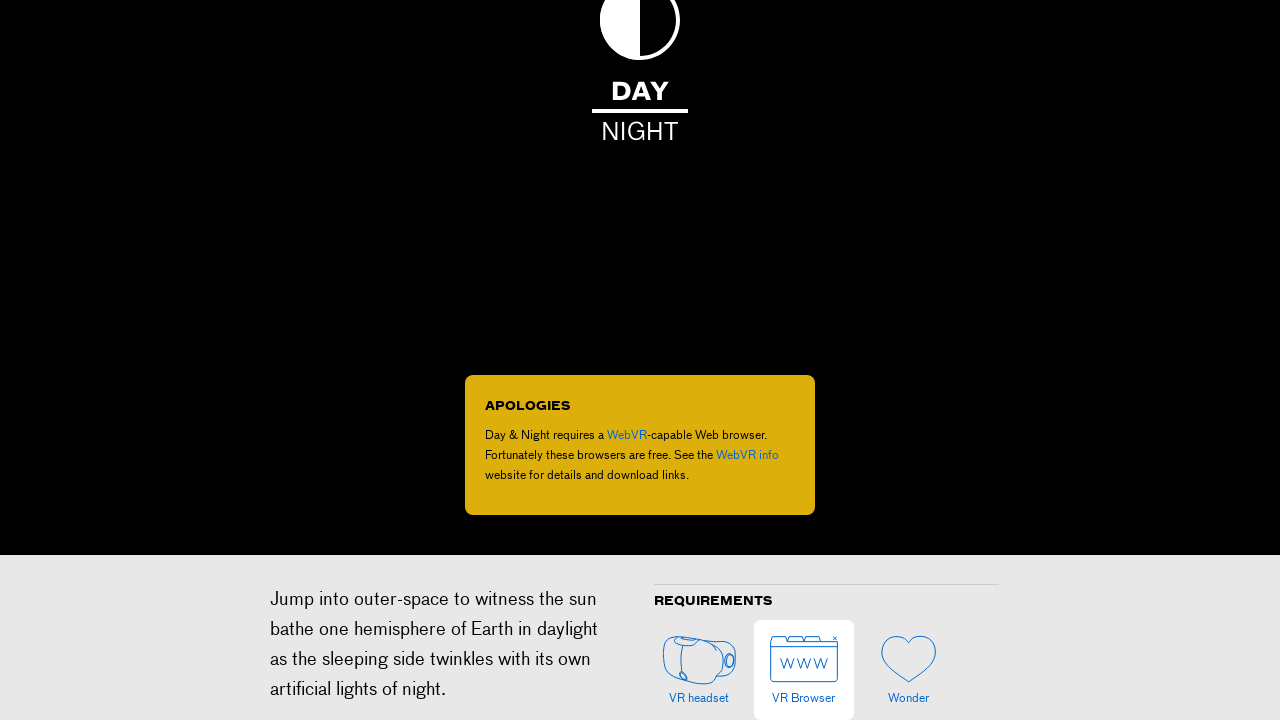